Tests opting out of A/B tests by adding an Optimizely opt-out cookie after visiting the page, then refreshing to verify the page shows "No A/B Test" heading.

Starting URL: http://the-internet.herokuapp.com/abtest

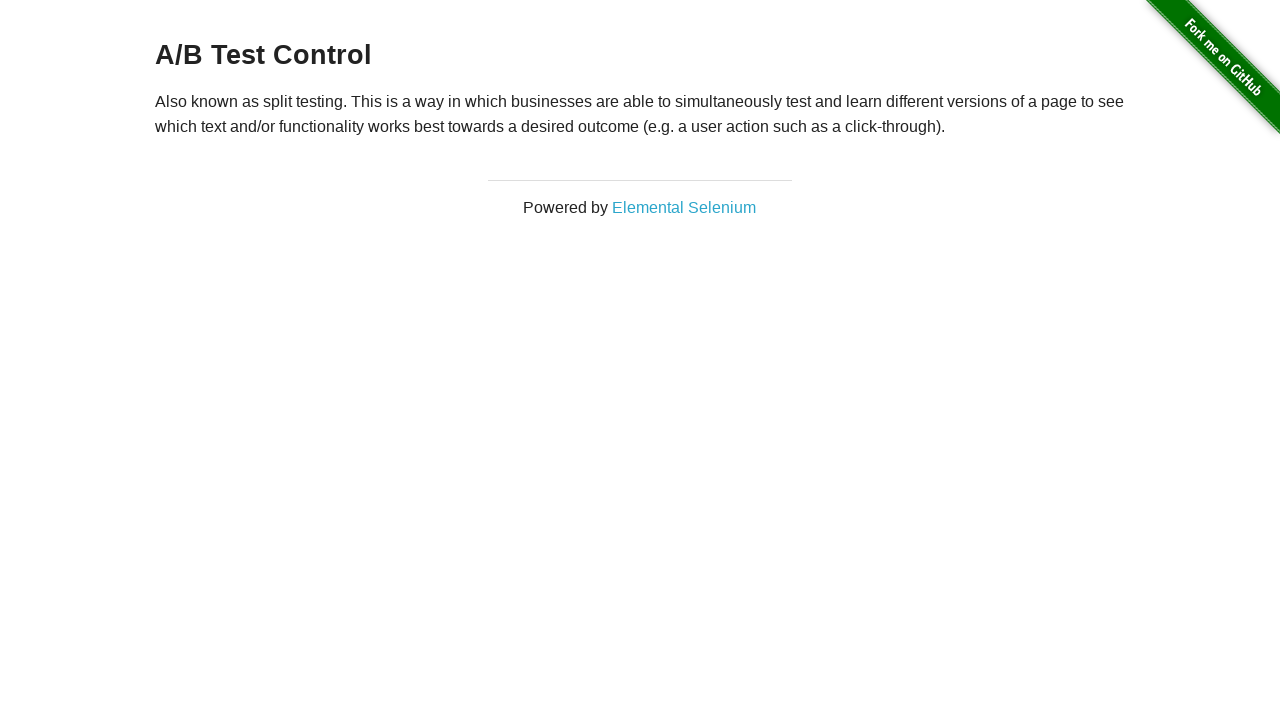

Retrieved initial heading text from page
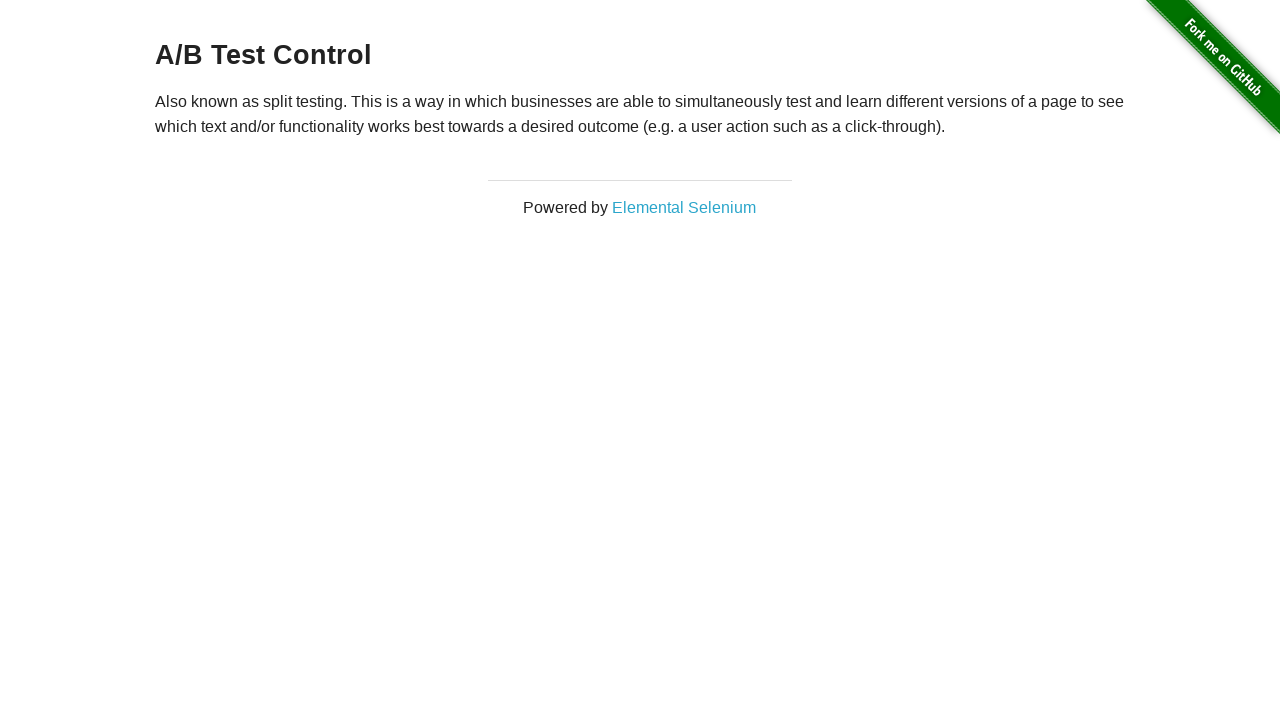

Verified heading starts with 'A/B Test'
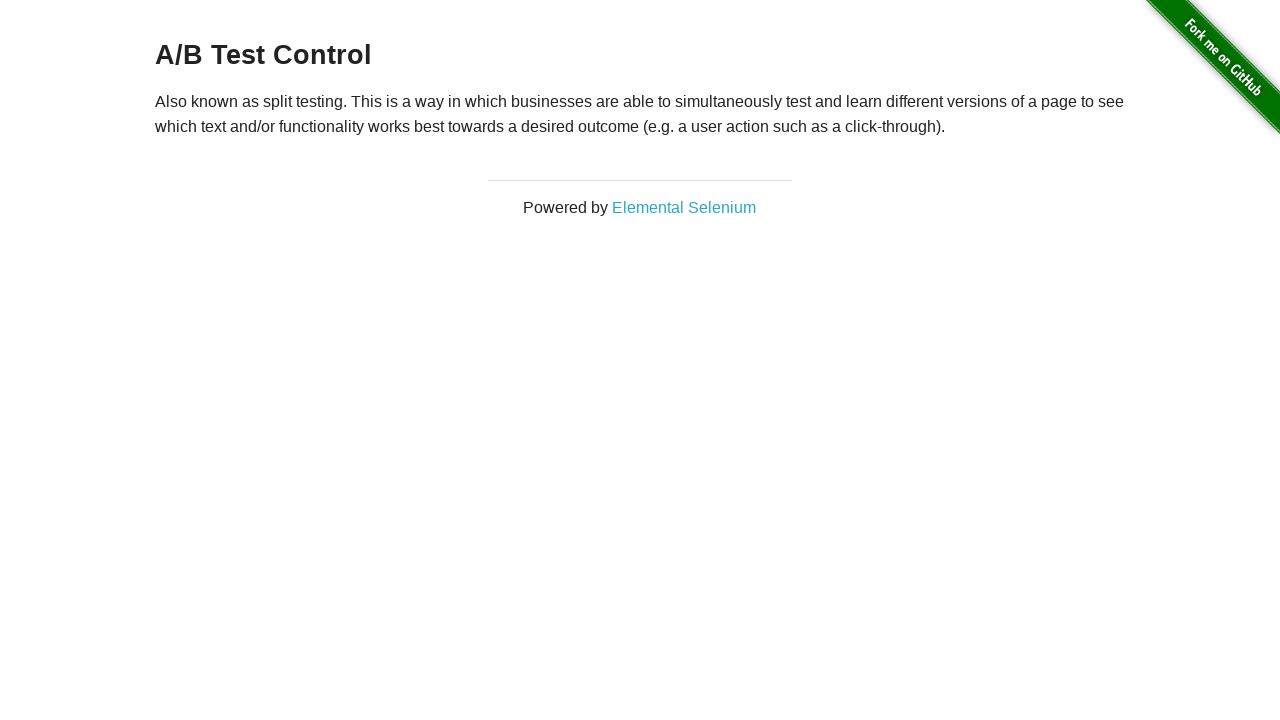

Added Optimizely opt-out cookie
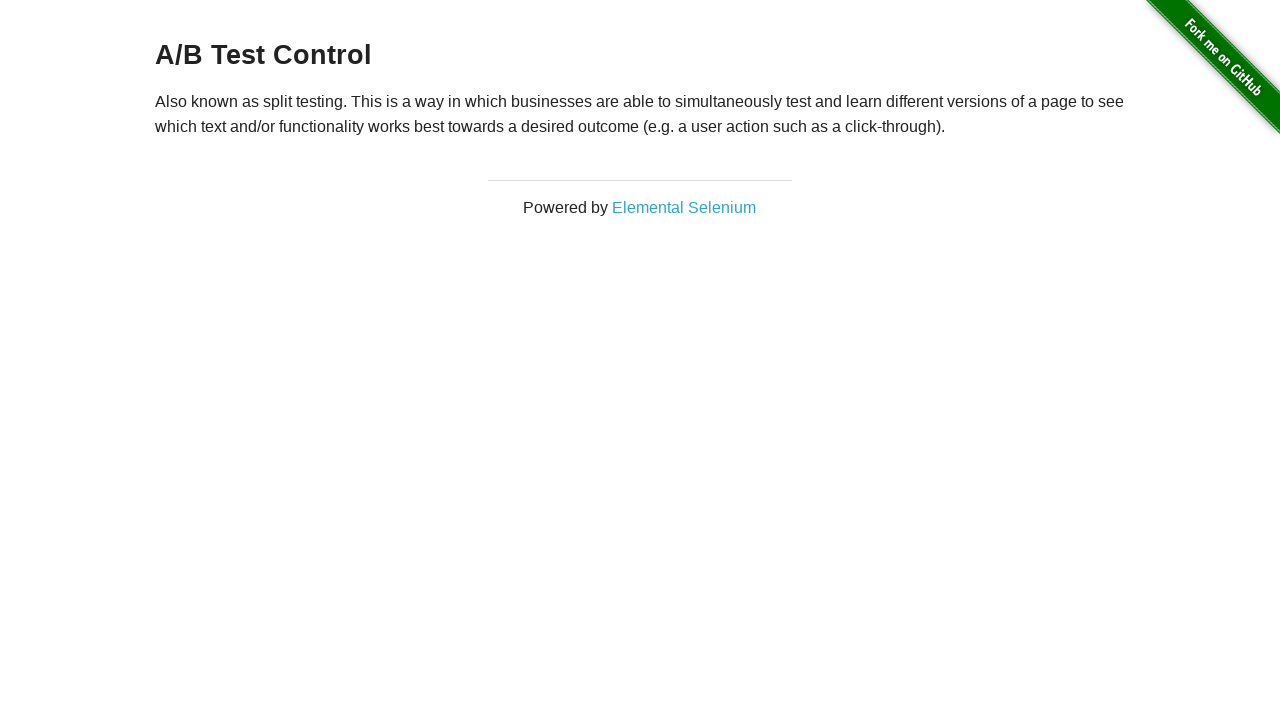

Reloaded page to apply opt-out cookie
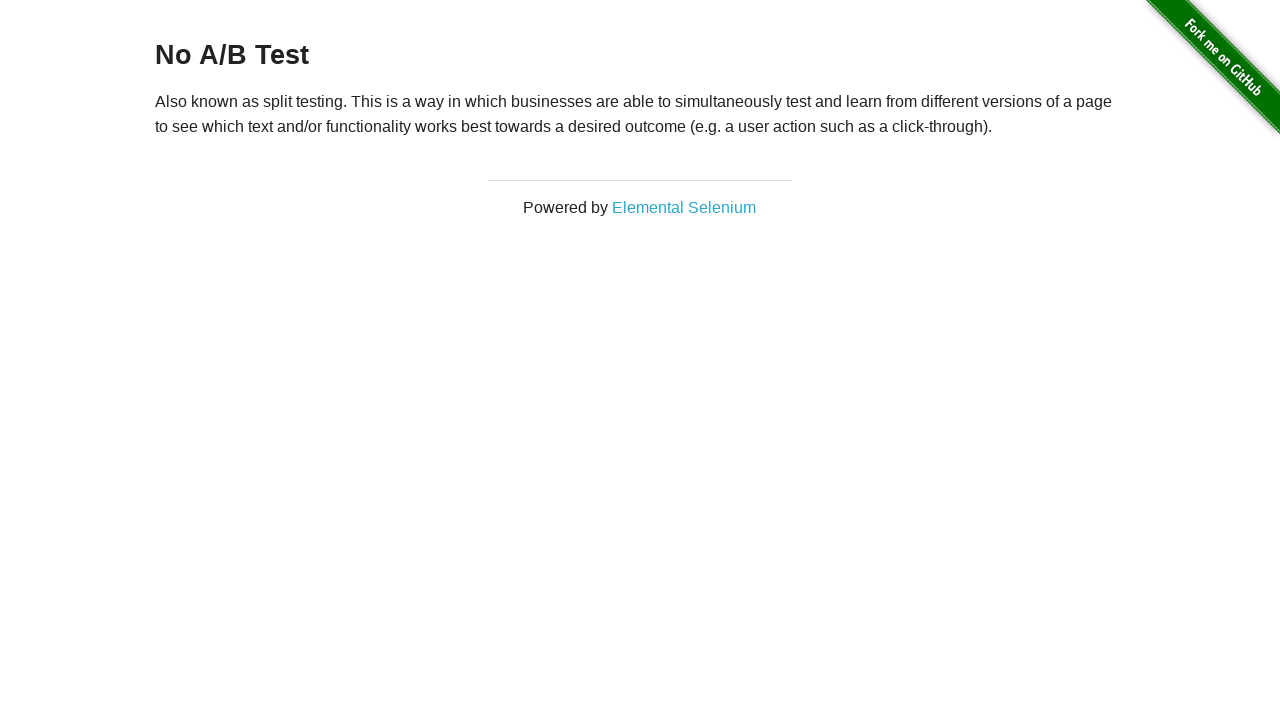

Retrieved heading text after opt-out
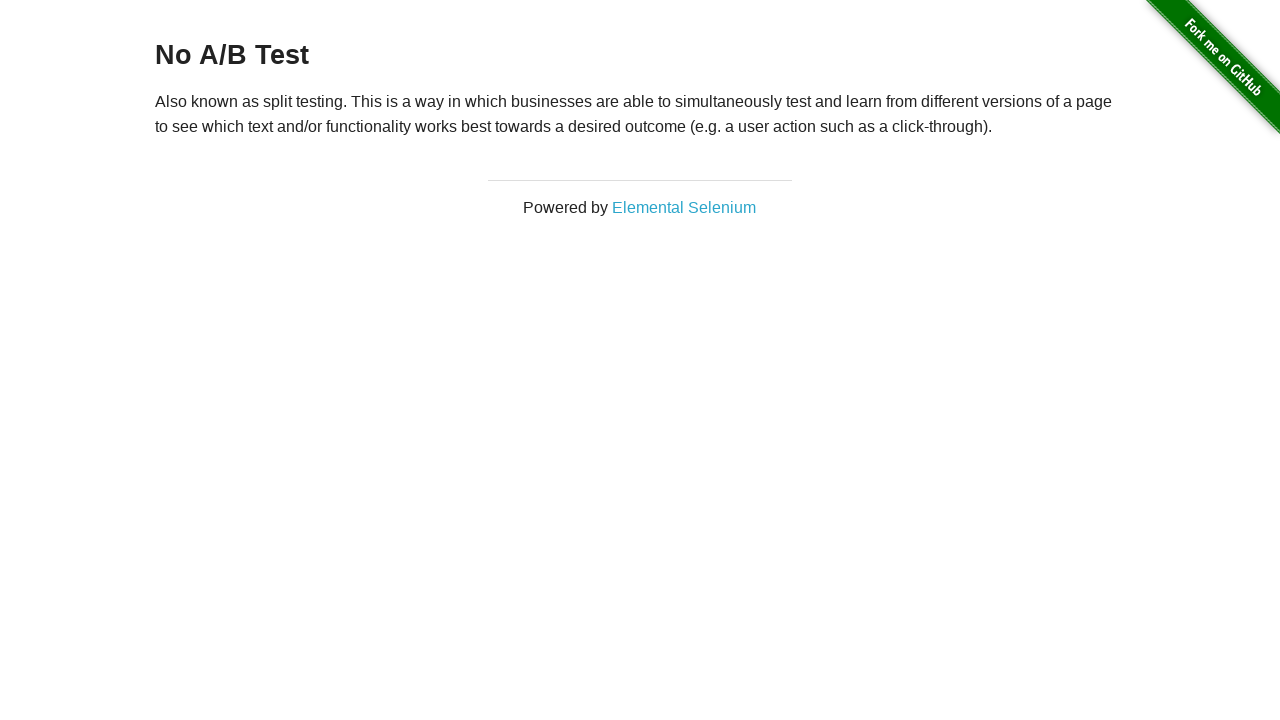

Verified heading is 'No A/B Test' after opt-out
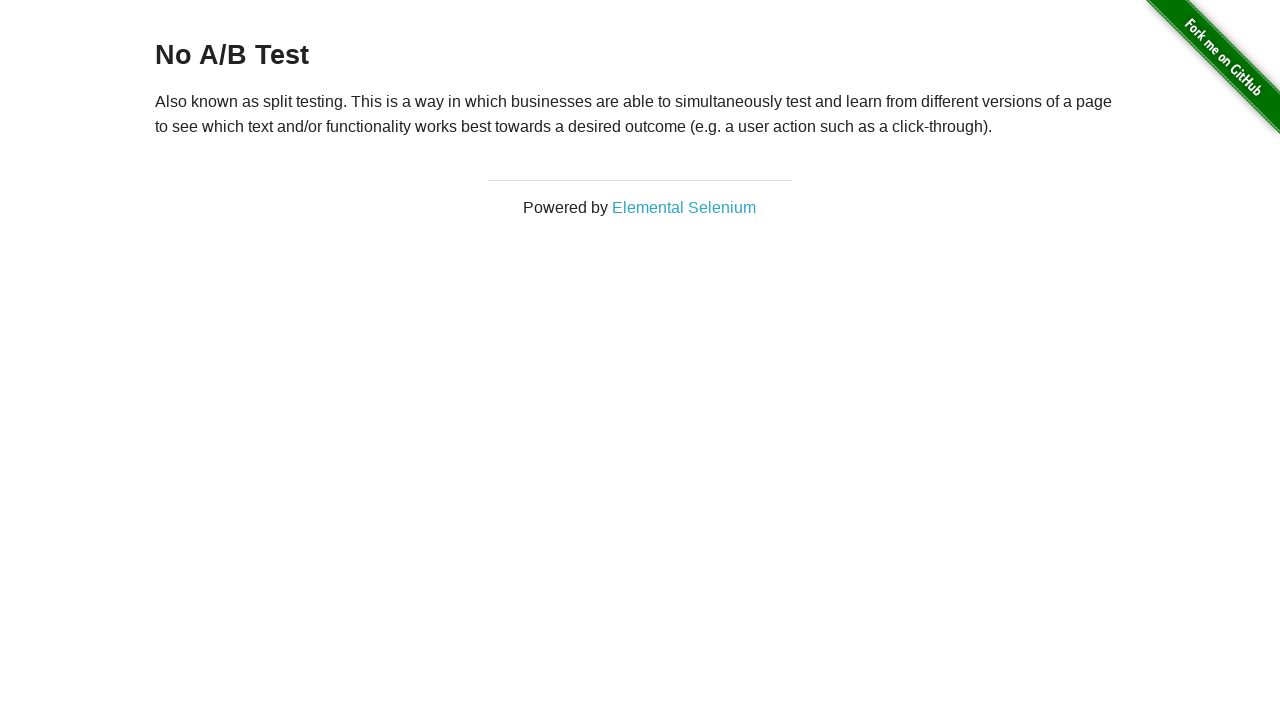

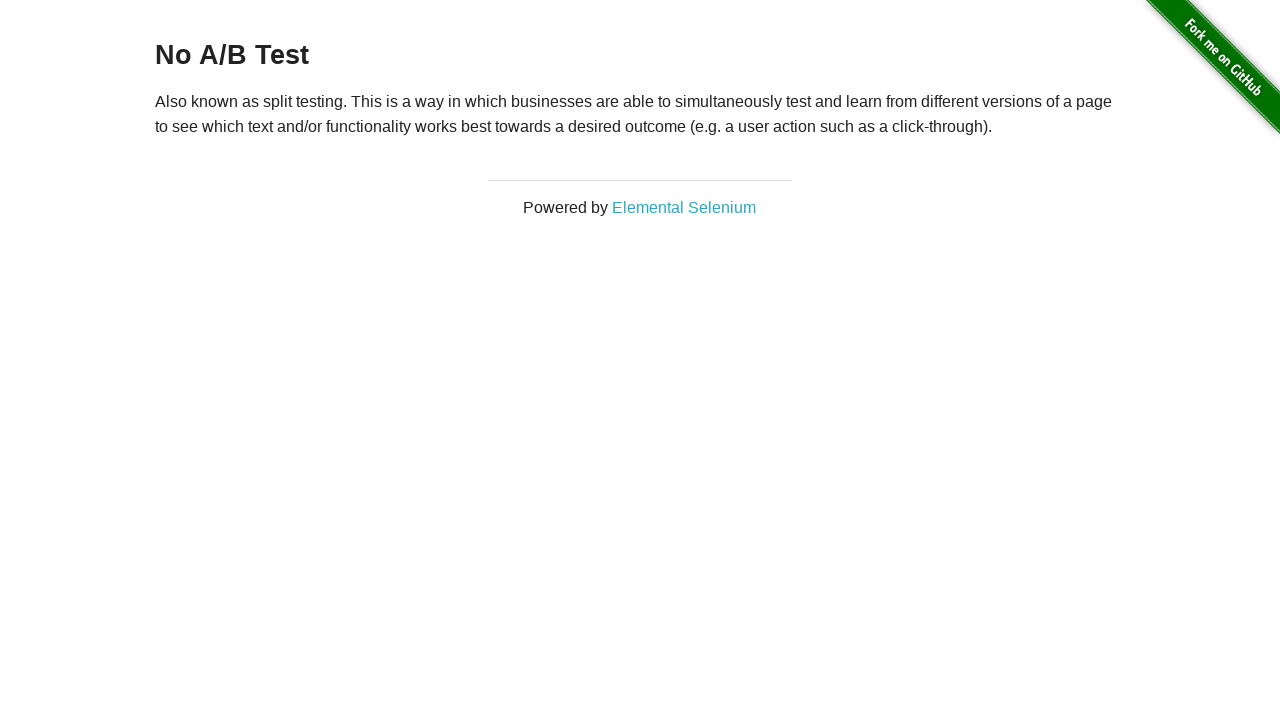